Tests JavaScript alert handling including simple alerts, confirmation dialogs, and prompt dialogs on a test automation practice site

Starting URL: https://testautomationpractice.blogspot.com/

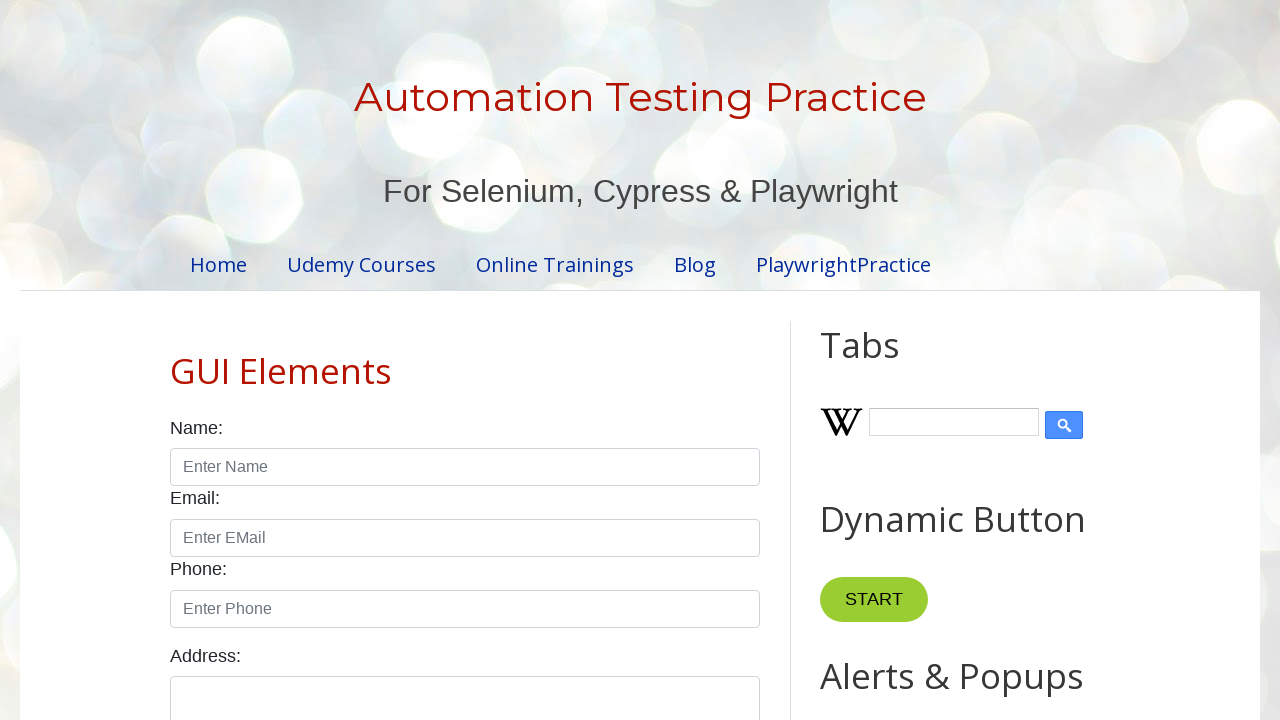

Clicked alert button to trigger simple alert dialog at (888, 361) on #alertBtn
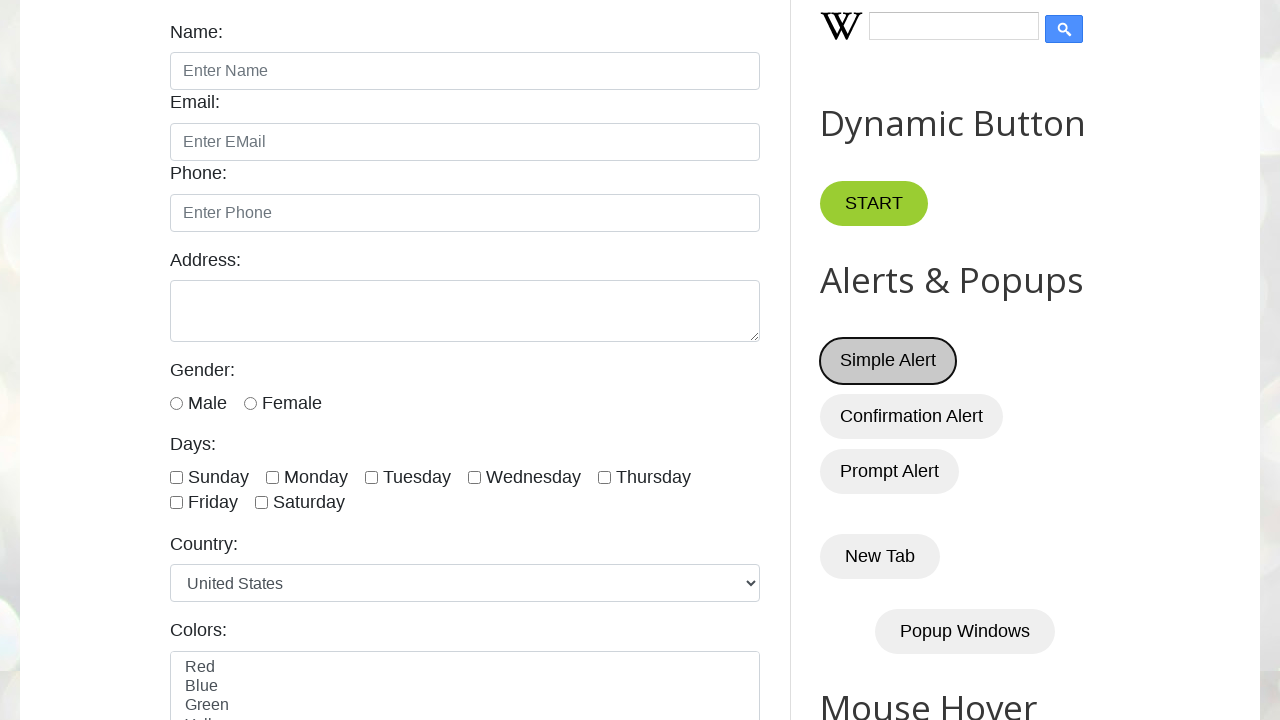

Set up dialog handler to accept all dialogs
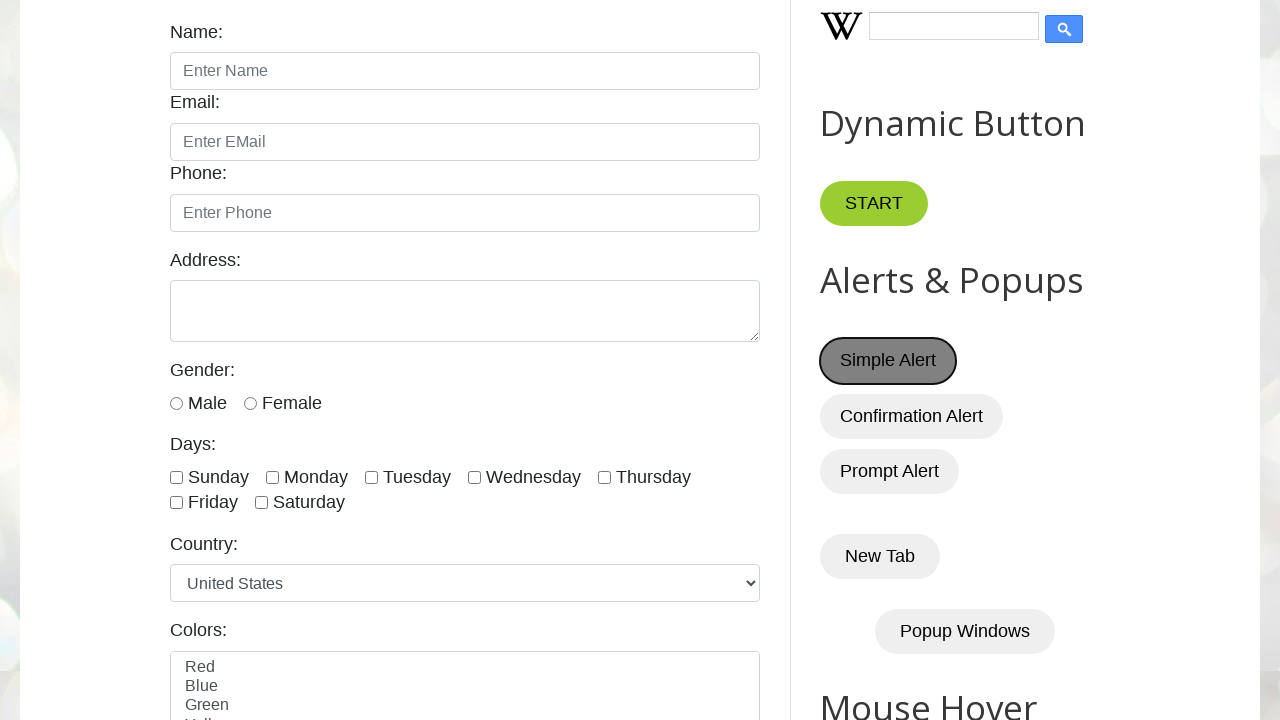

Clicked confirmation button to trigger confirm dialog at (912, 416) on #confirmBtn
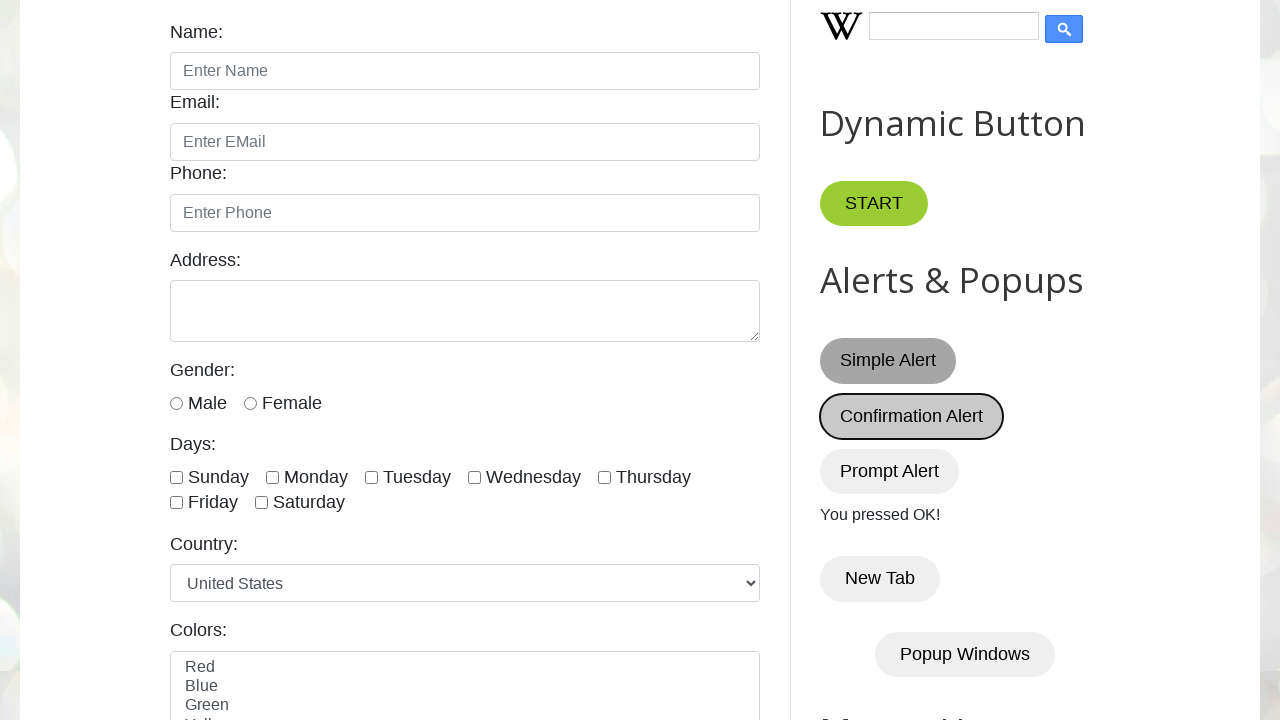

Set up dialog handler to dismiss the confirmation dialog
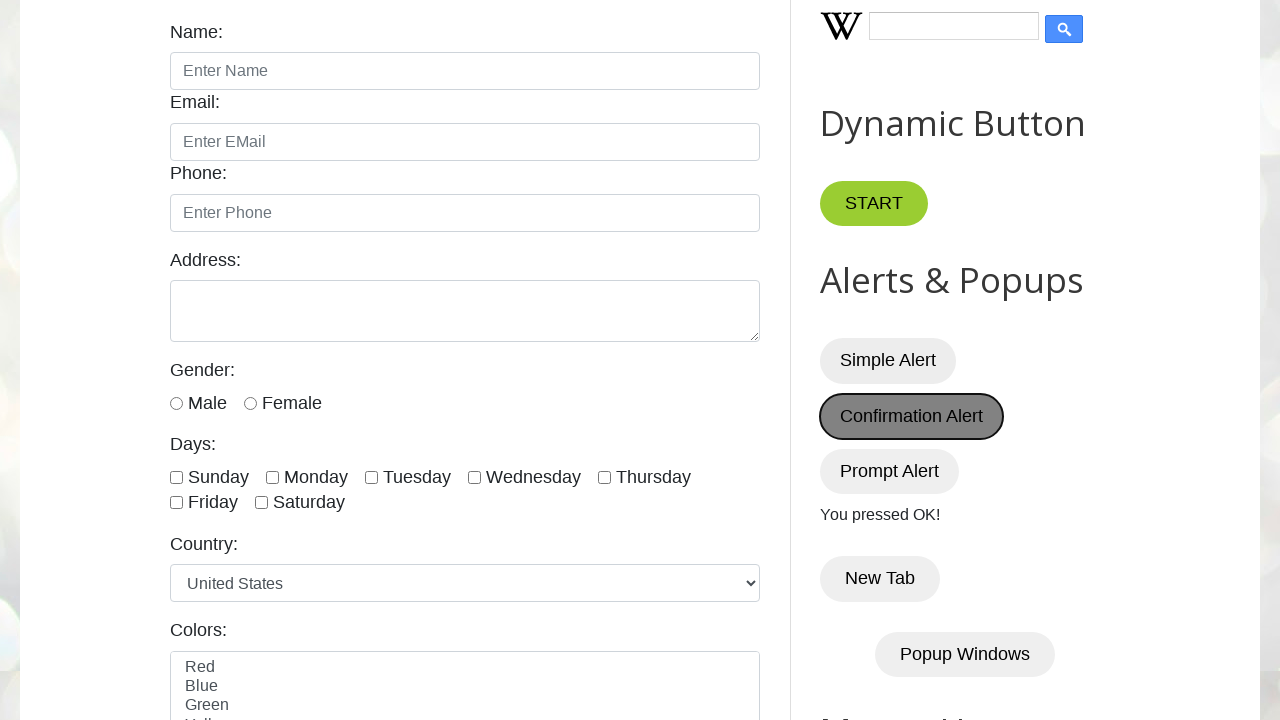

Set up dialog handler for prompt dialog to accept with text 'Hello Welcome'
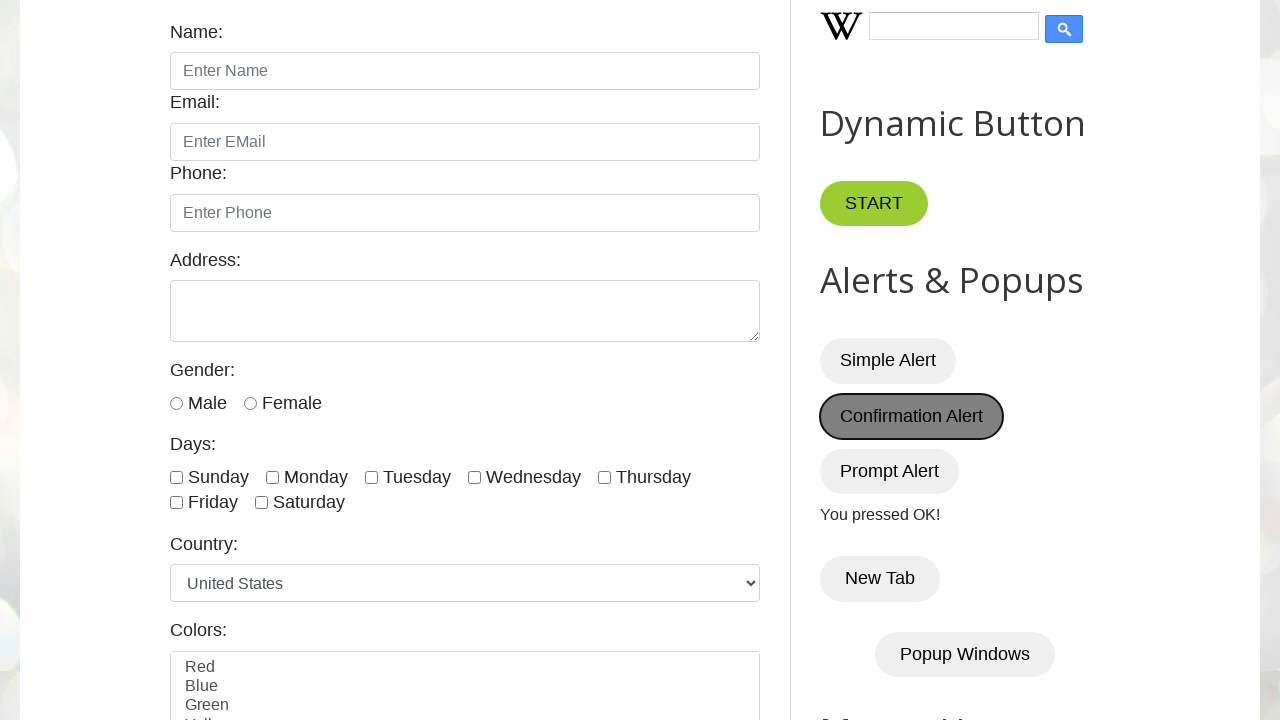

Clicked prompt button to trigger prompt dialog at (890, 471) on #promptBtn
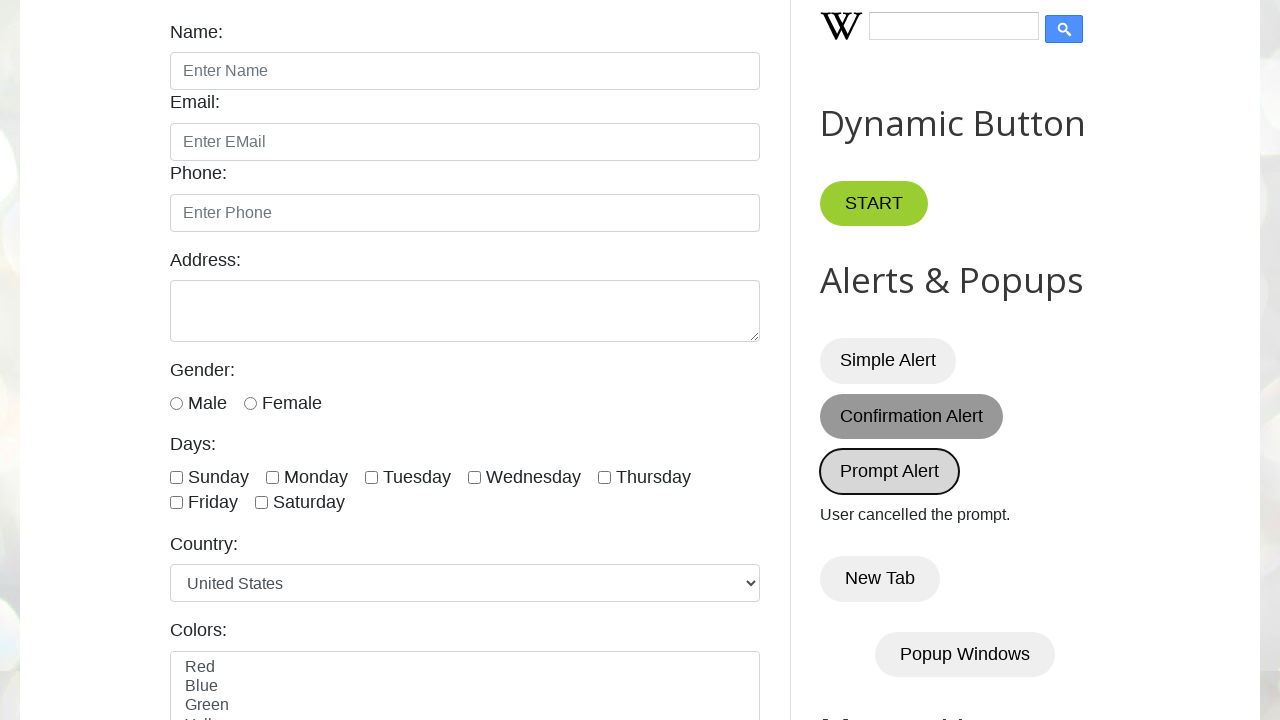

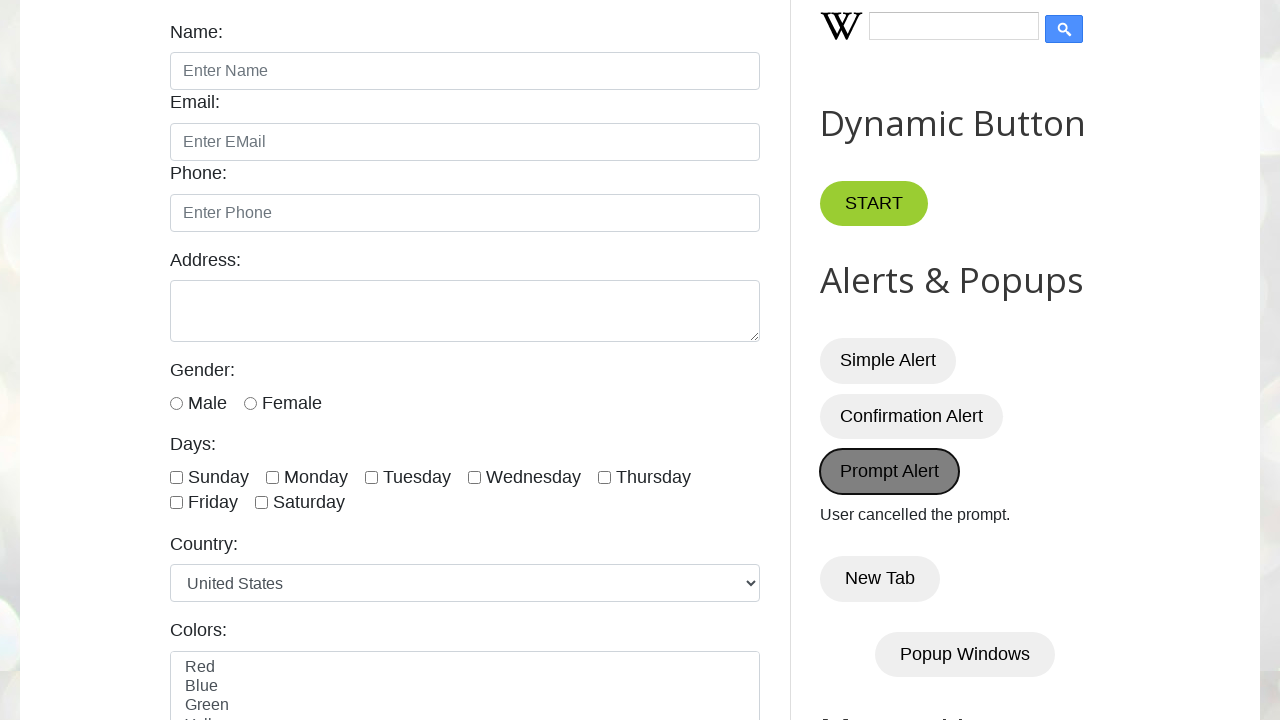